Tests percentage difference calculator by entering two values and calculating their percentage difference

Starting URL: https://www.calculator.net/percent-calculator.html

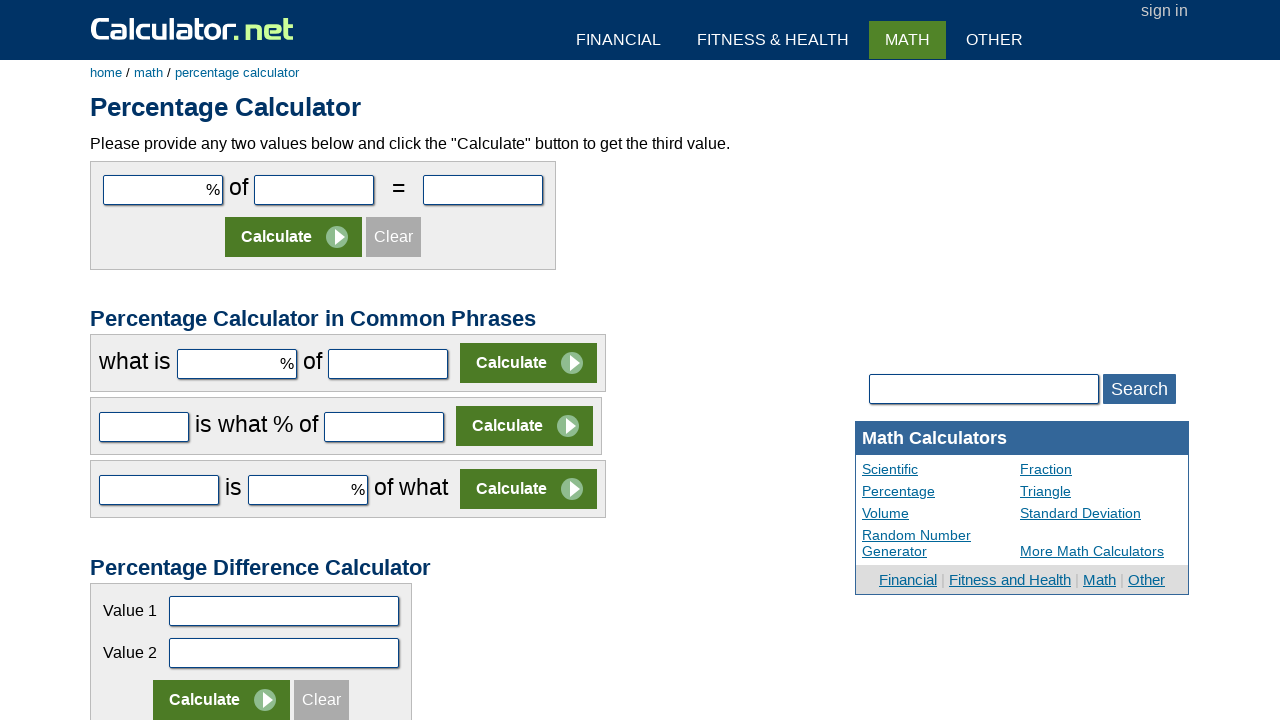

Cleared first value field on xpath=//input[@name='c3par1']
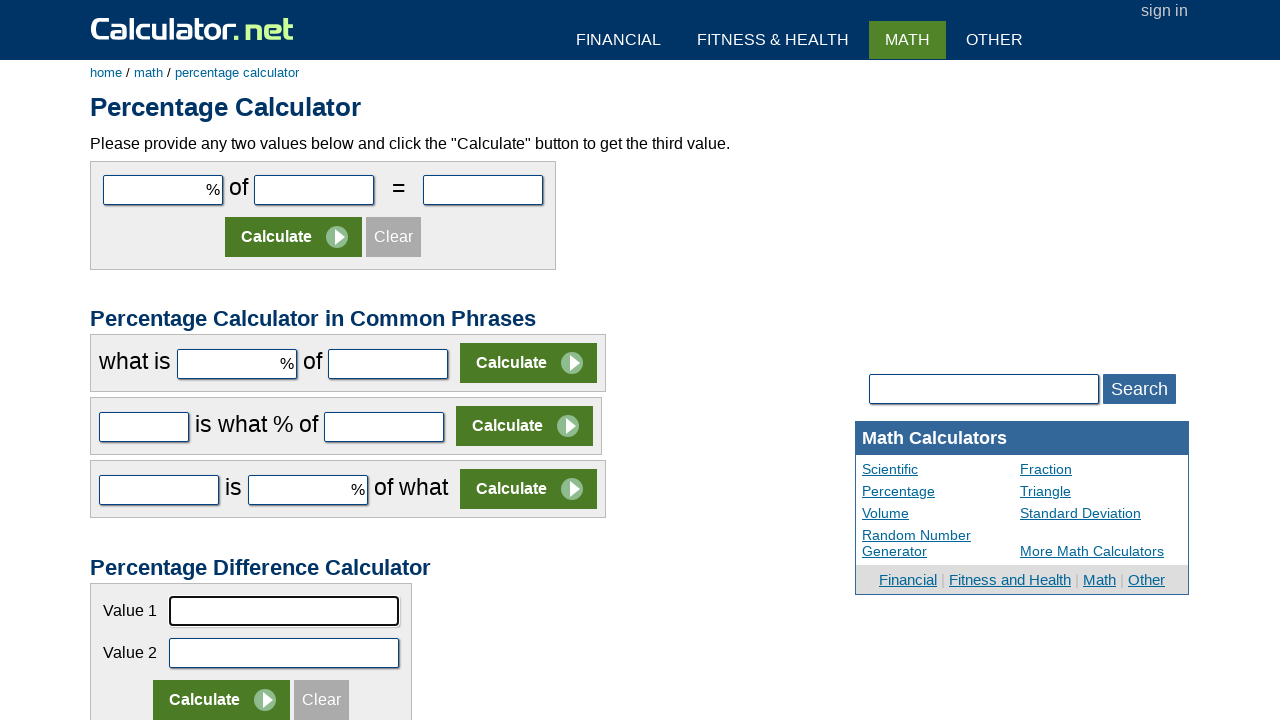

Filled first value field with '9' on //input[@name='c3par1']
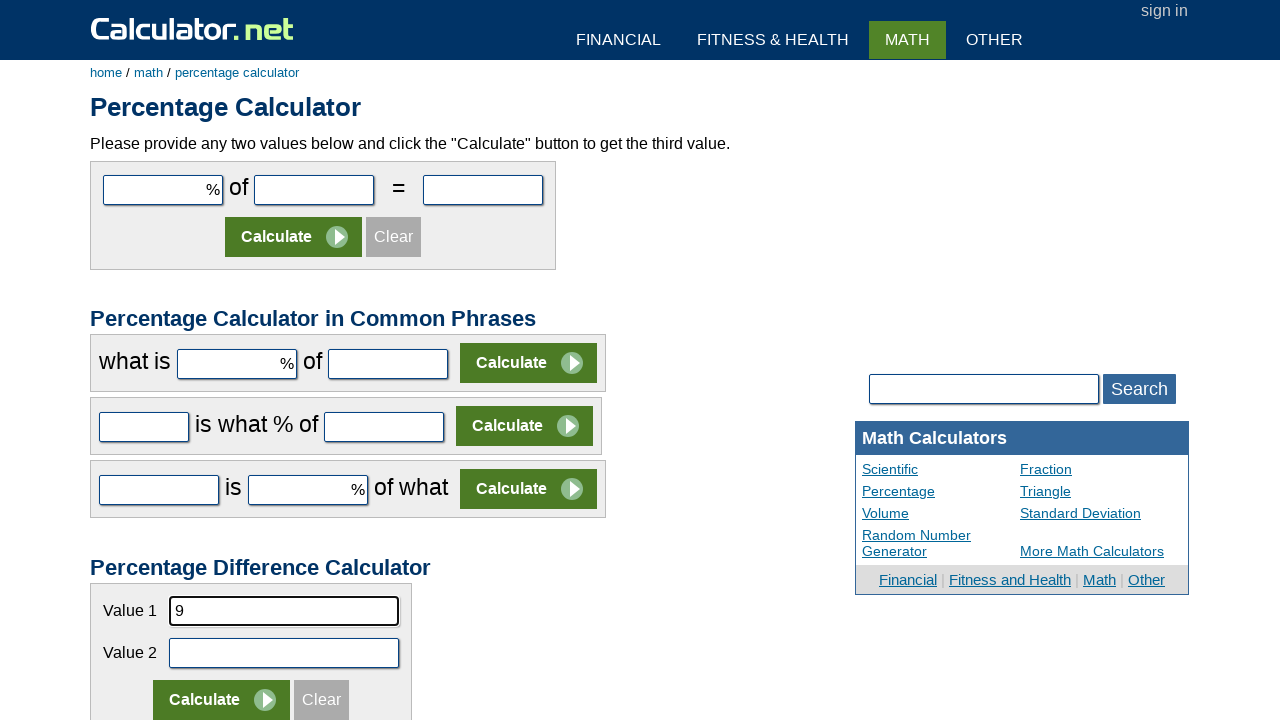

Cleared second value field on xpath=//input[@name='c3par2']
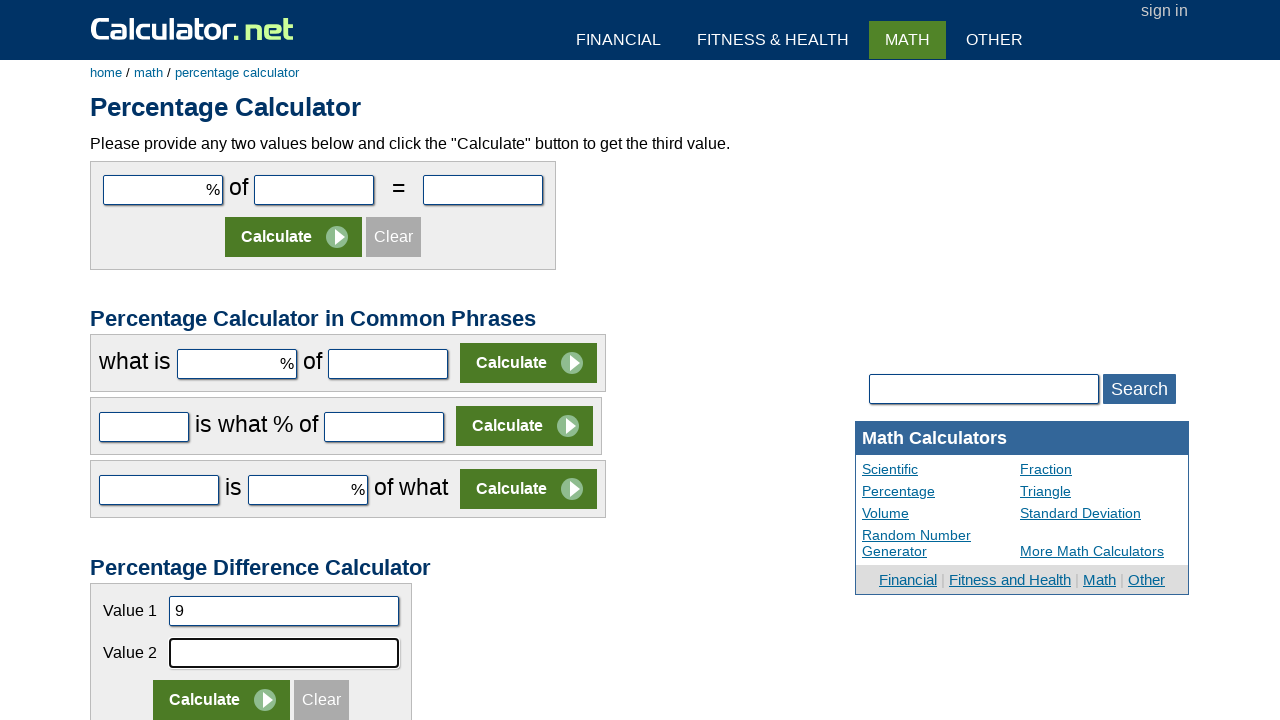

Filled second value field with '1' on //input[@name='c3par2']
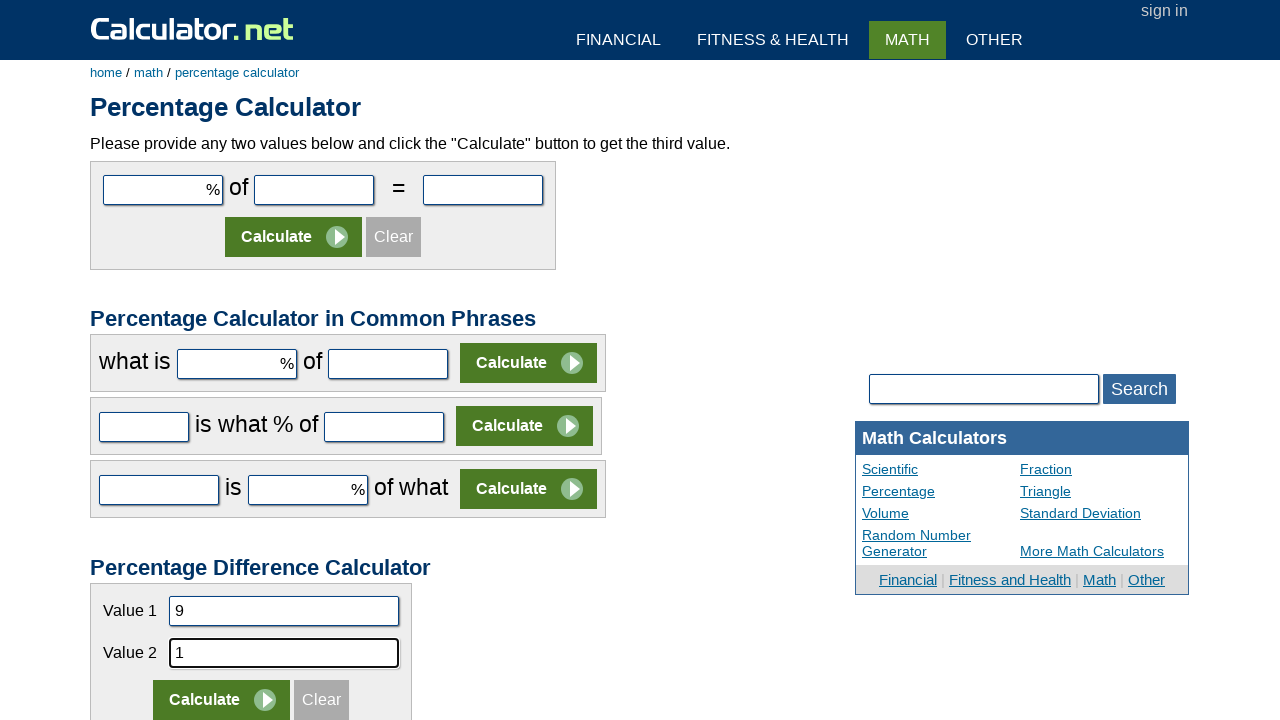

Located all Calculate buttons on the page
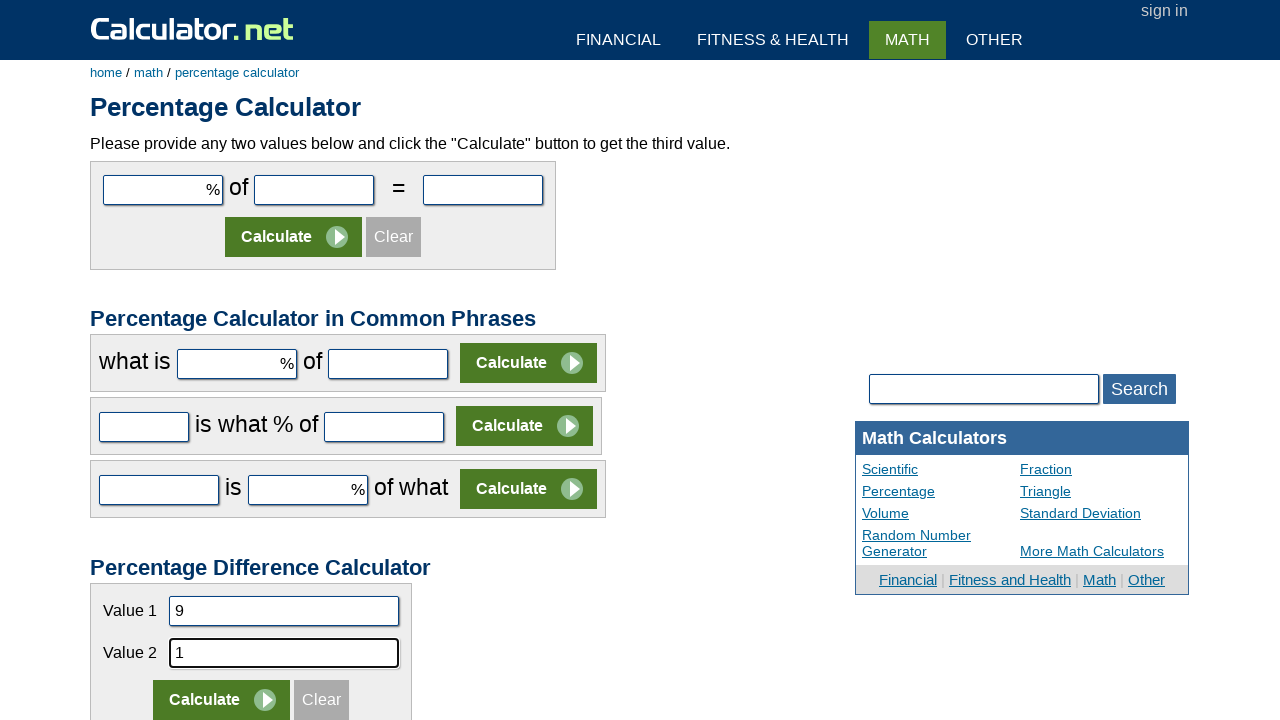

Clicked the fifth Calculate button to compute percentage difference at (222, 700) on xpath=//input[@value='Calculate'] >> nth=4
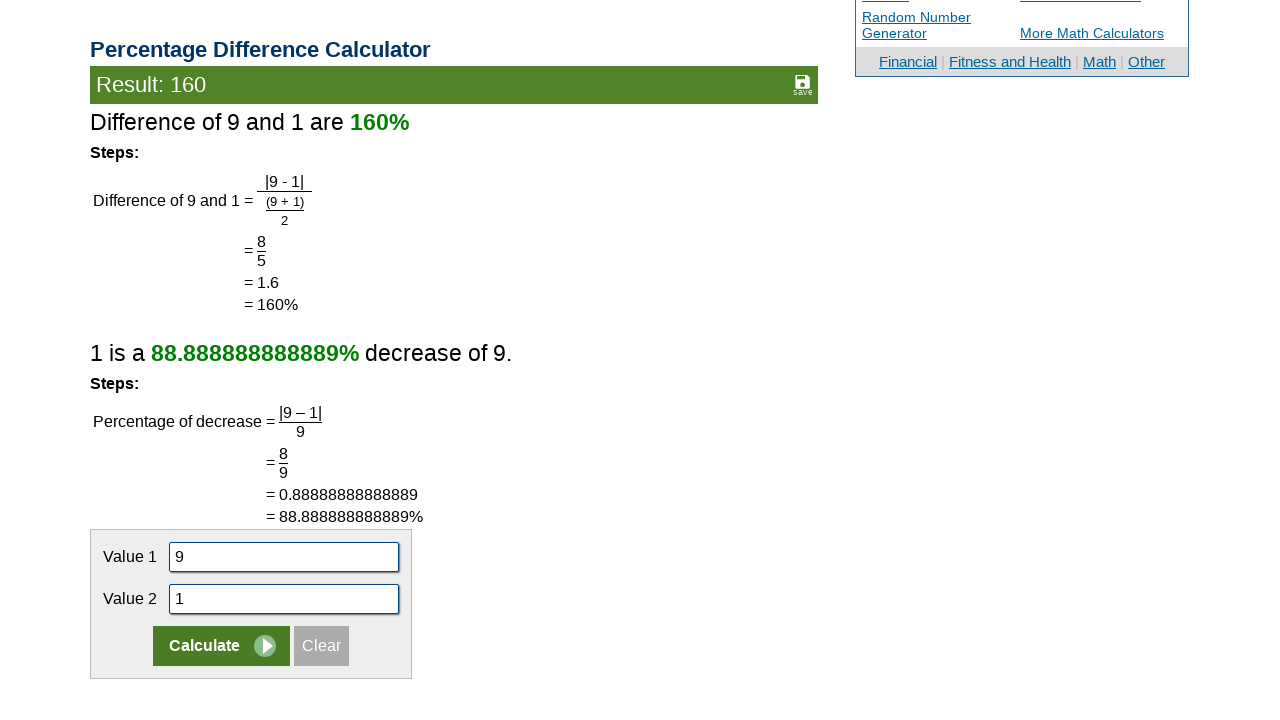

Percentage difference result loaded
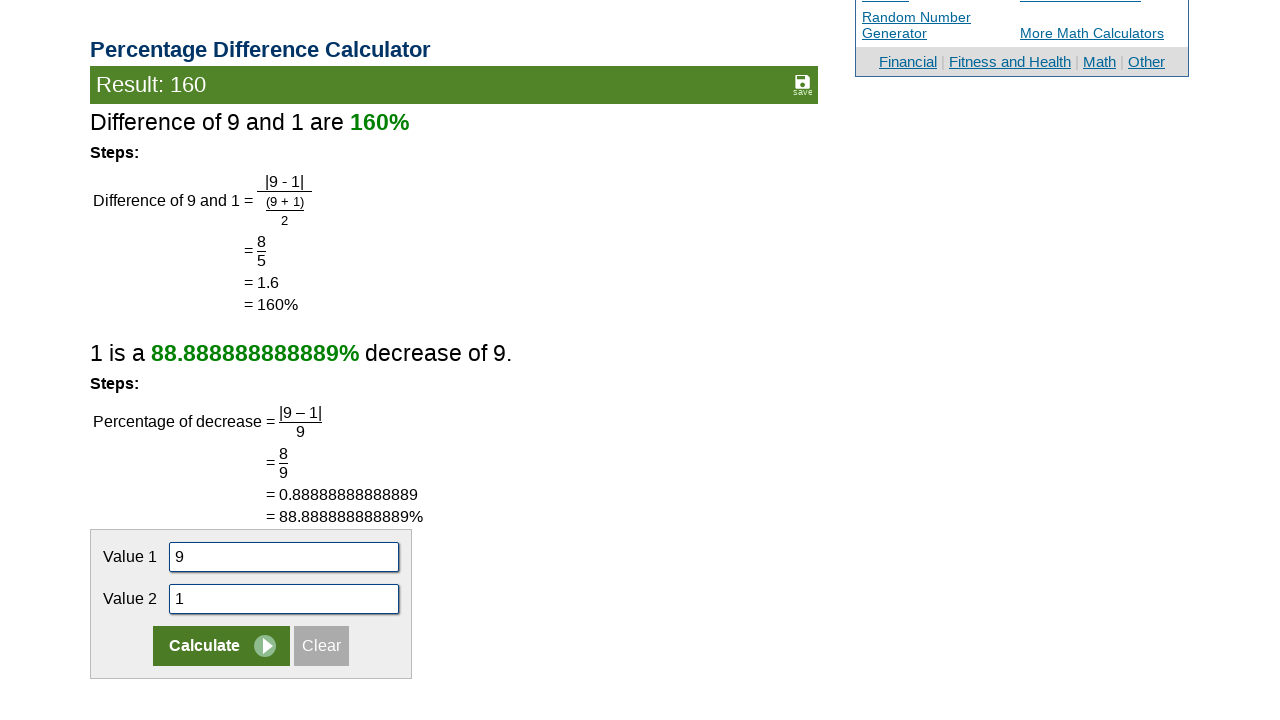

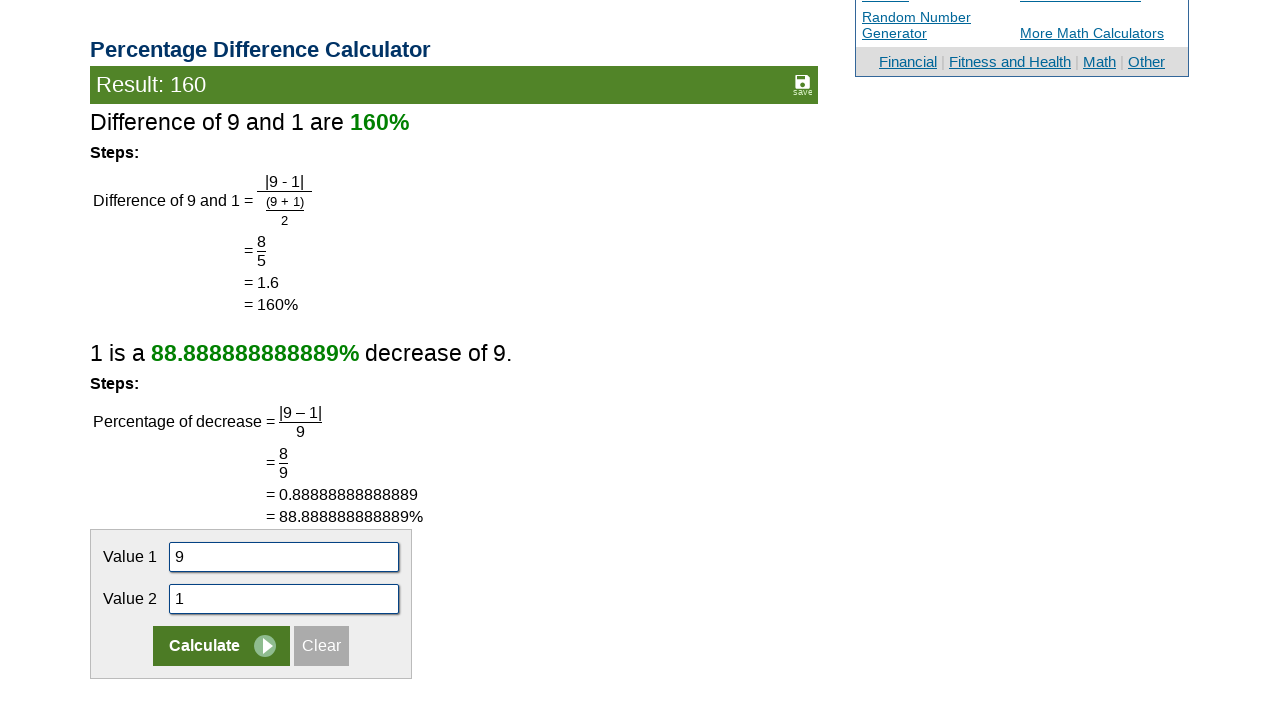